Tests clicking the new user registration button on the CMS portal homepage

Starting URL: https://portal.cms.gov/portal/

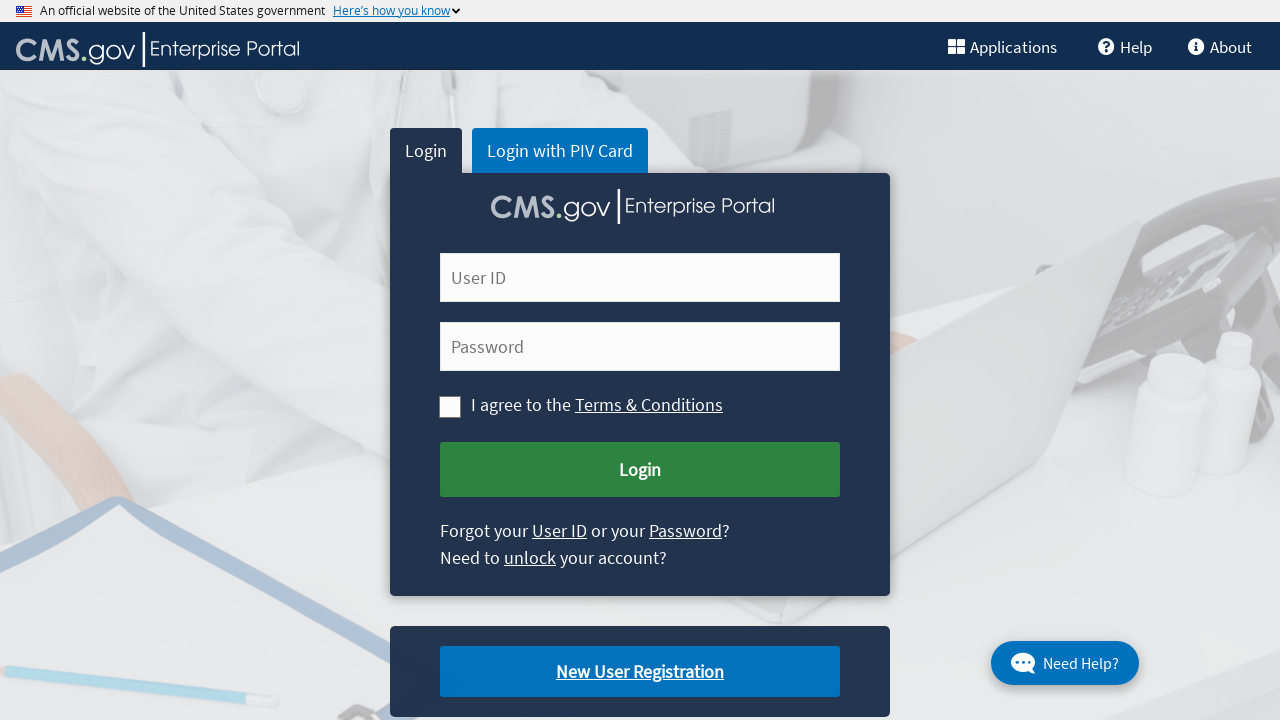

Clicked the new user registration button on CMS portal homepage at (640, 672) on .cms-newuser-reg
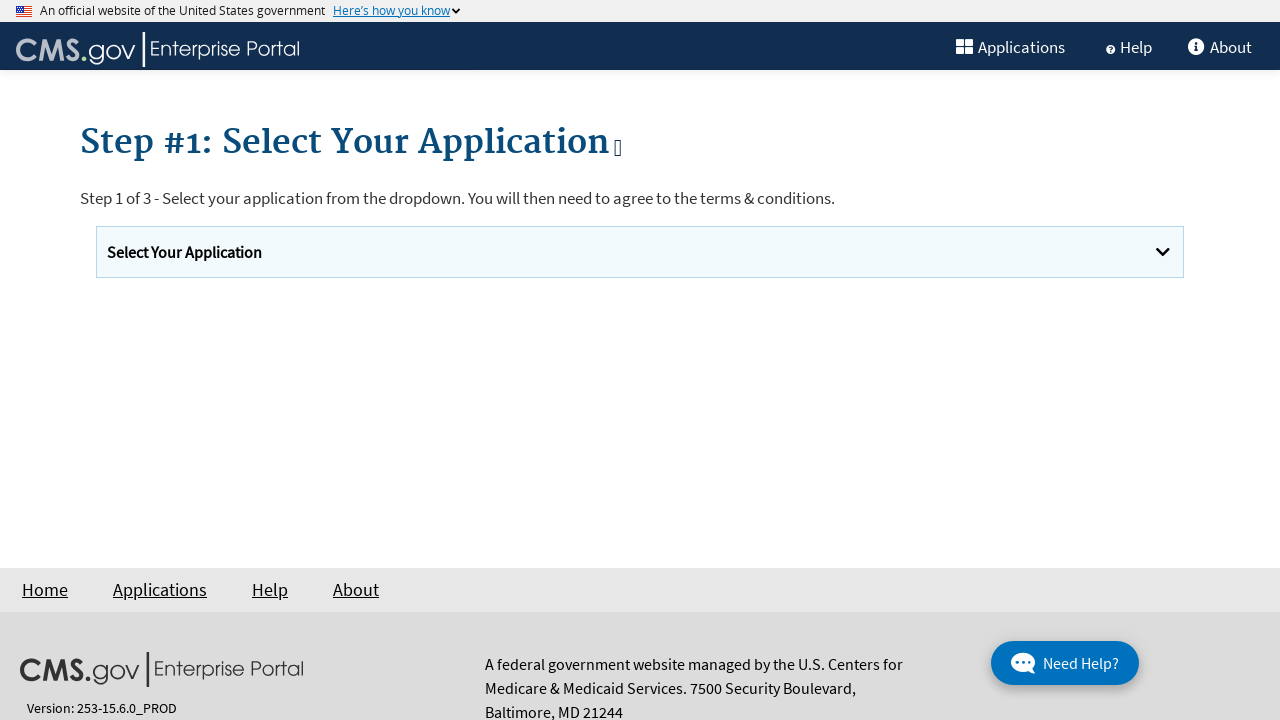

Page loaded after clicking new user registration button
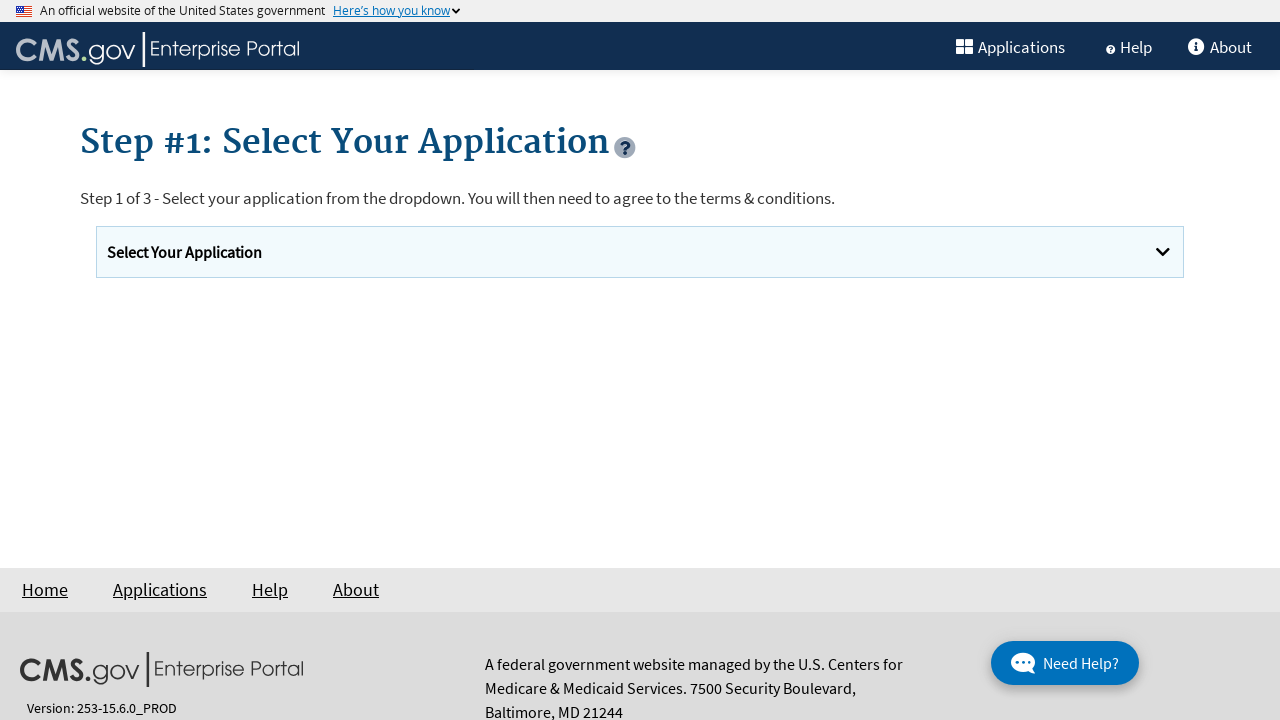

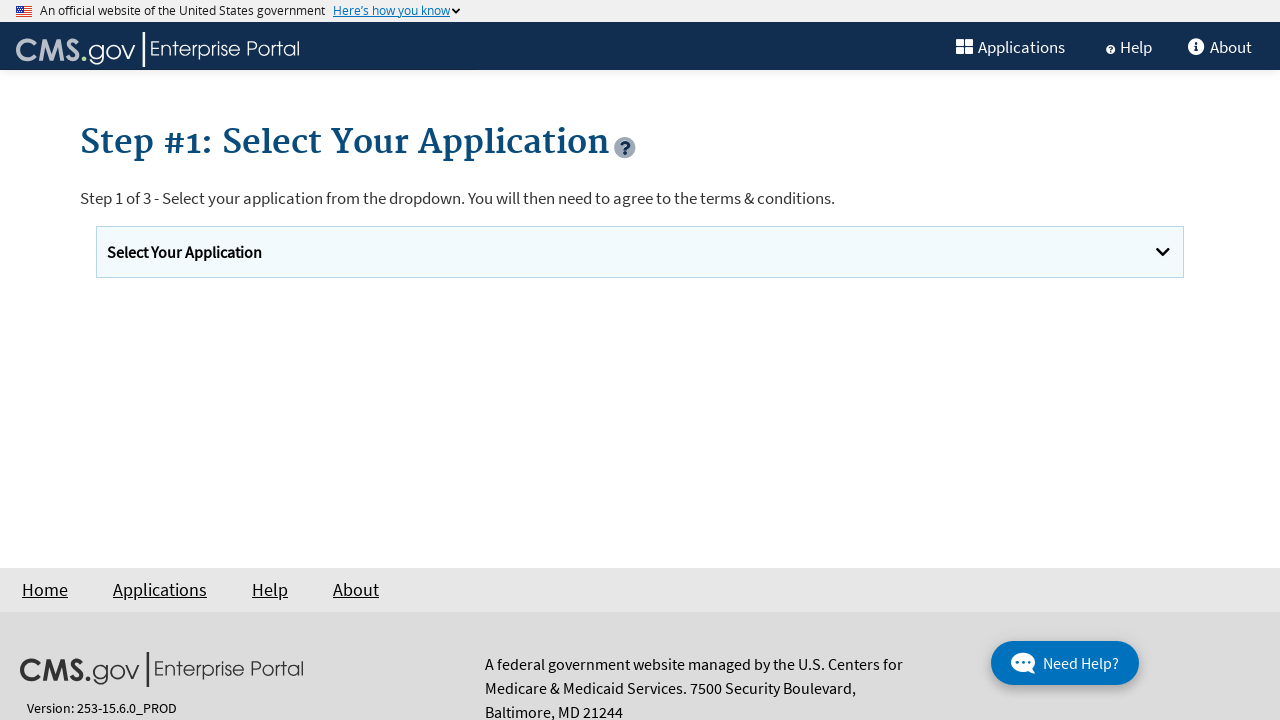